Tests static dropdown selection functionality by selecting currency options using different methods (index, visible text, and value)

Starting URL: https://rahulshettyacademy.com/dropdownsPractise/

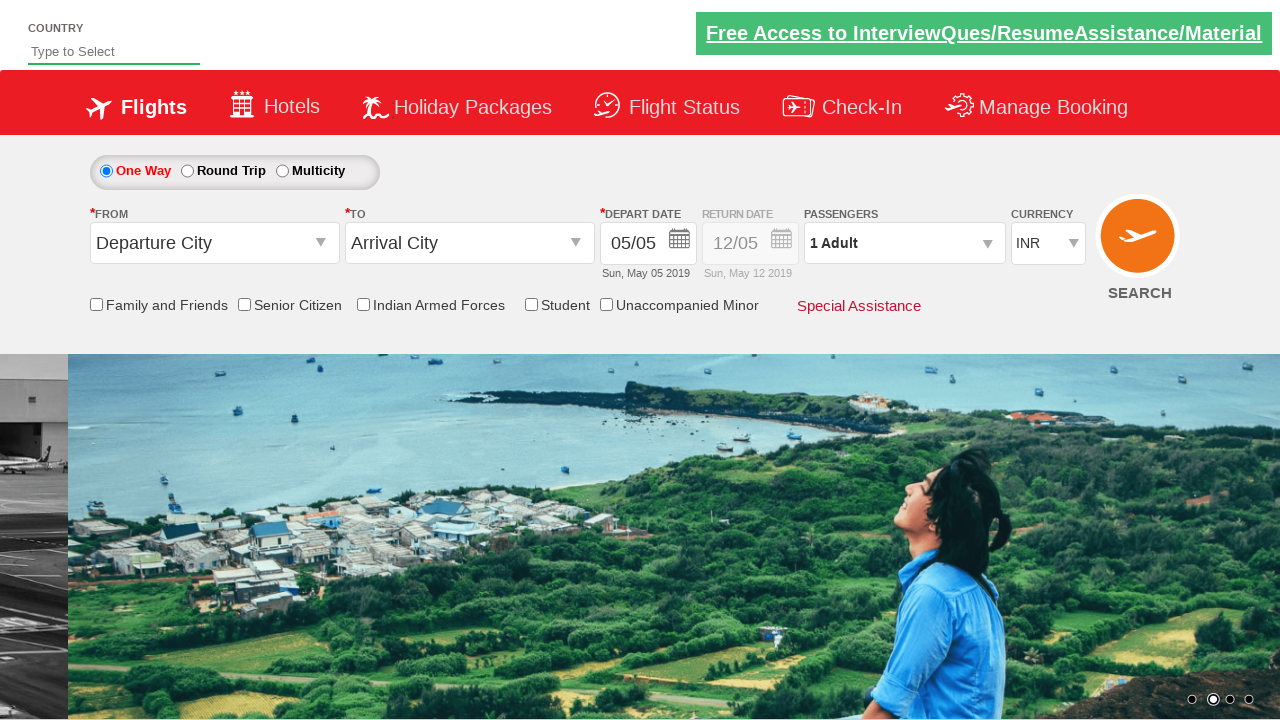

Located currency dropdown element
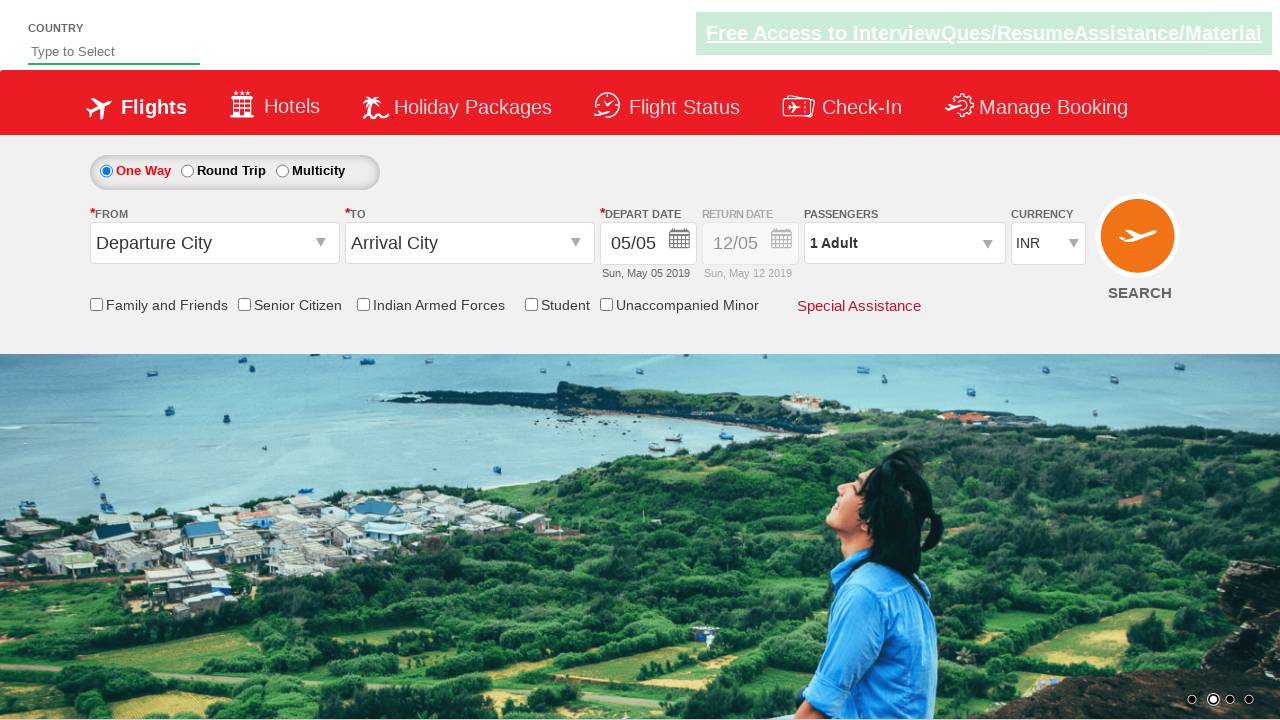

Selected 4th option in dropdown by index 3 on #ctl00_mainContent_DropDownListCurrency
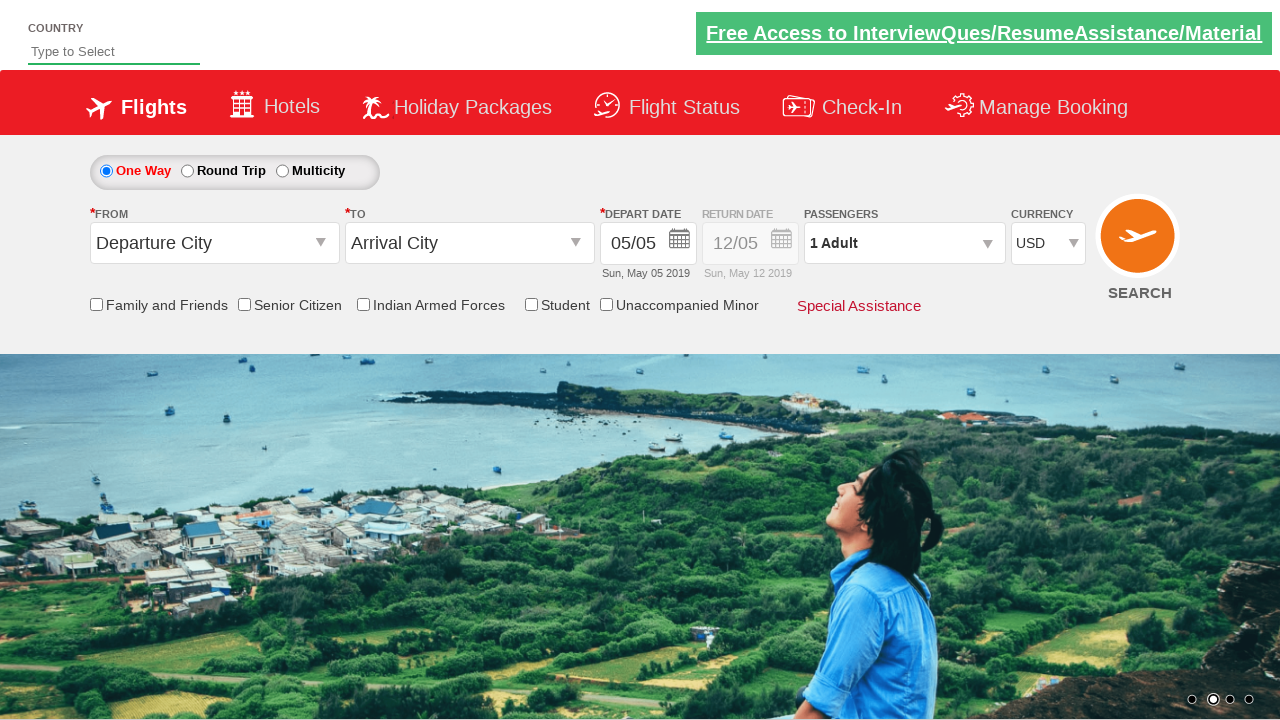

Selected AED option by visible text on #ctl00_mainContent_DropDownListCurrency
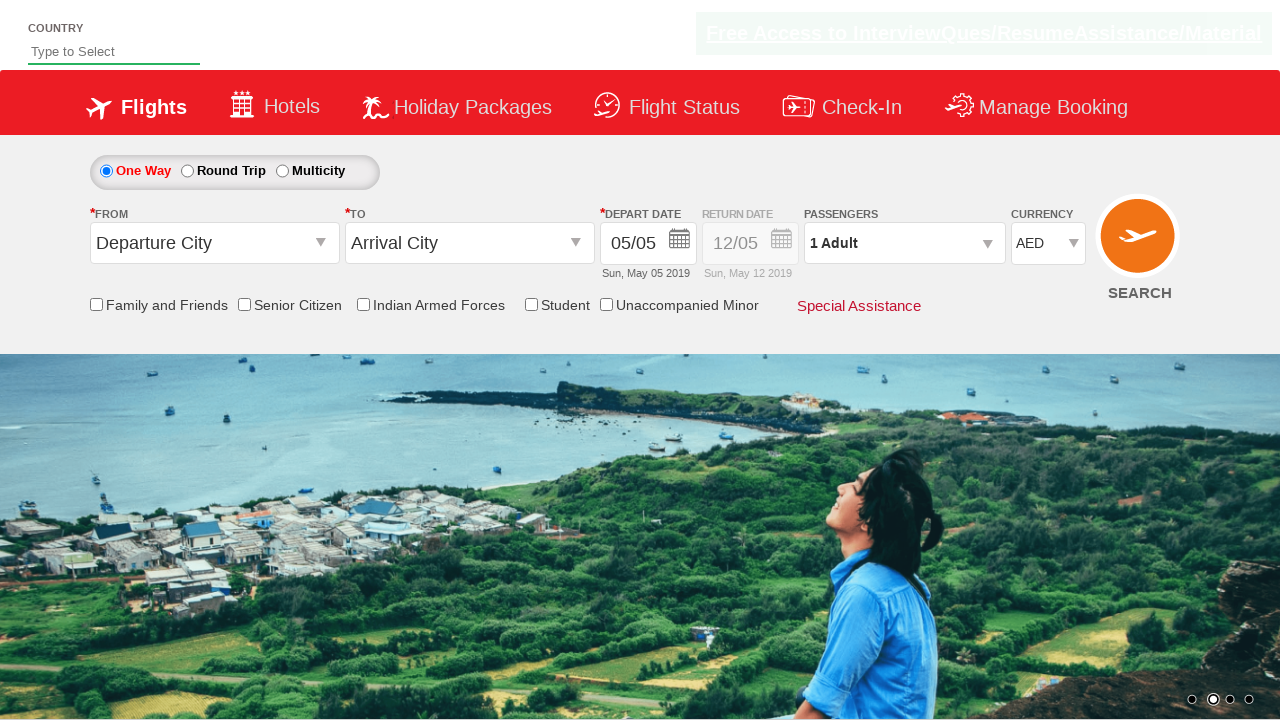

Selected INR option by value attribute on #ctl00_mainContent_DropDownListCurrency
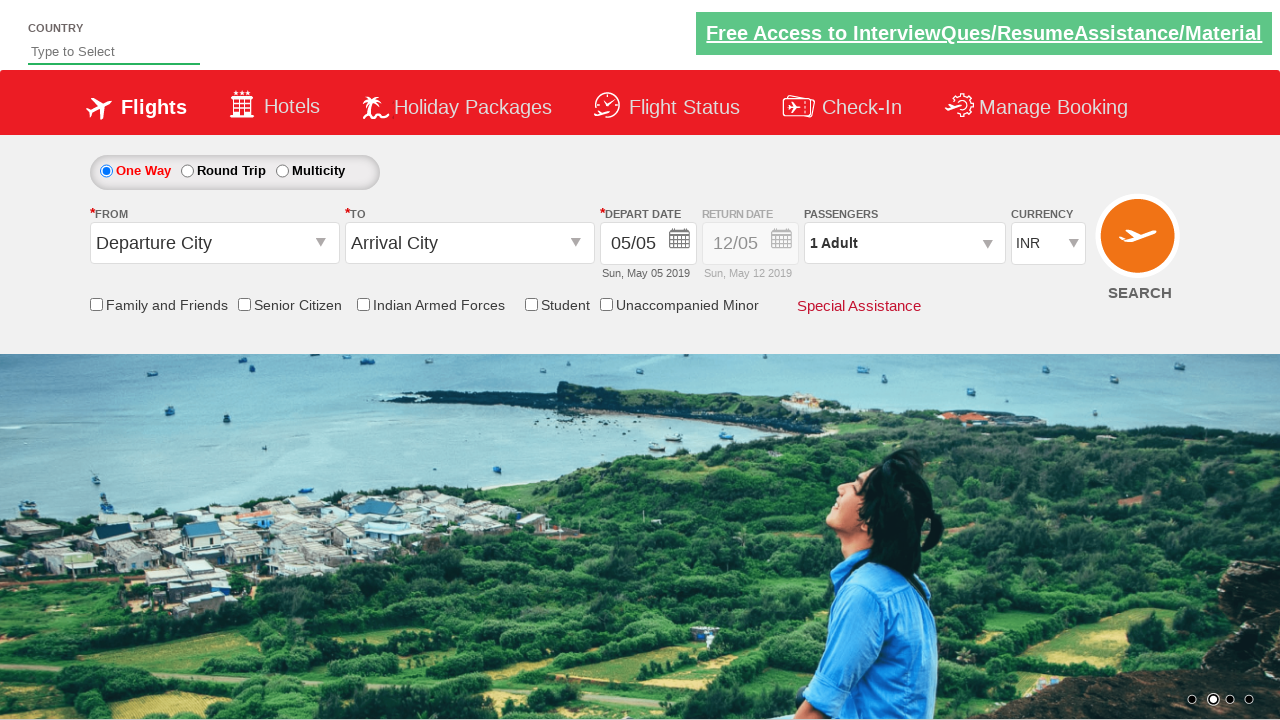

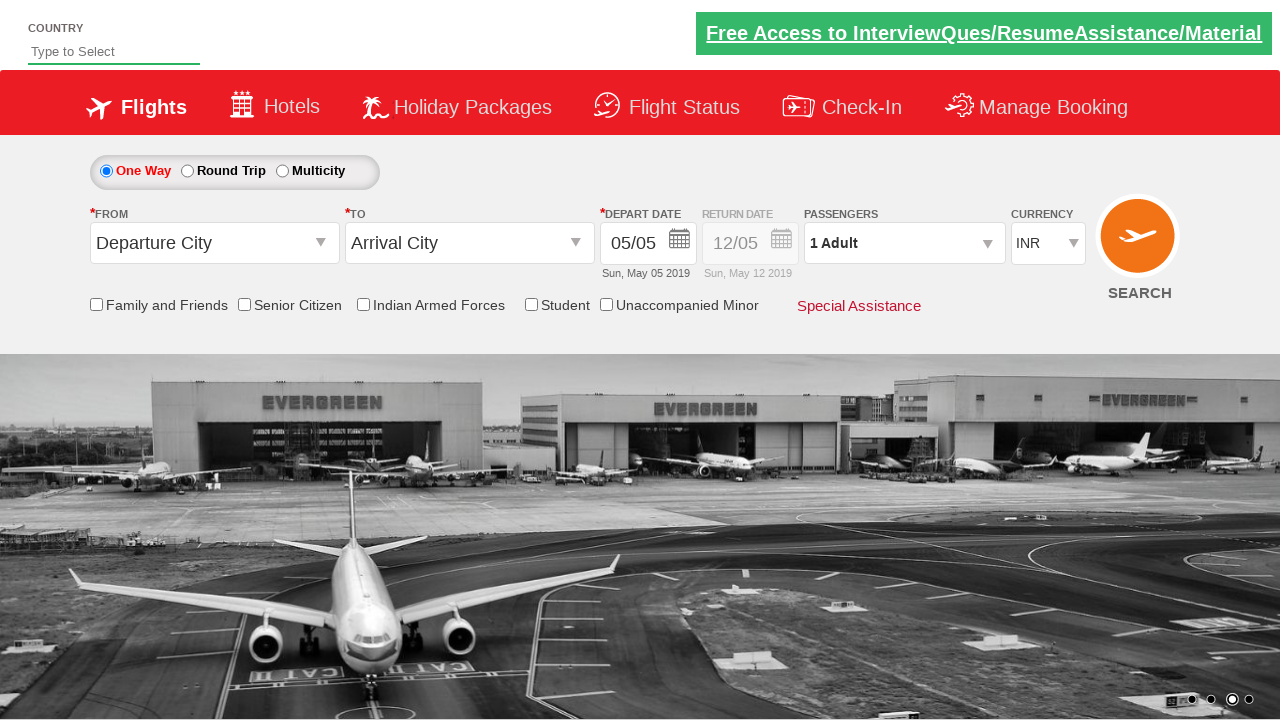